Tests drag and drop functionality on jQuery UI's droppable demo page by switching to an iframe, dragging an element onto a drop target, then navigating back to the demos page.

Starting URL: https://jqueryui.com/droppable/

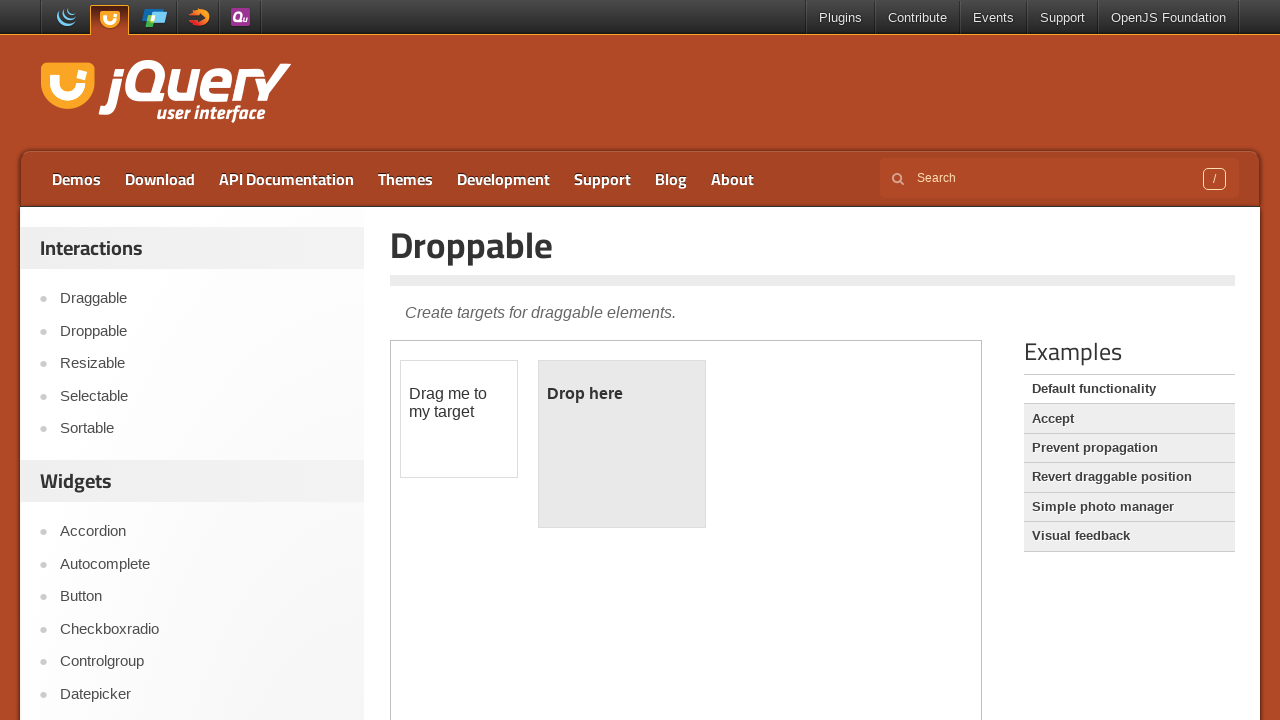

Located demo iframe containing drag/drop elements
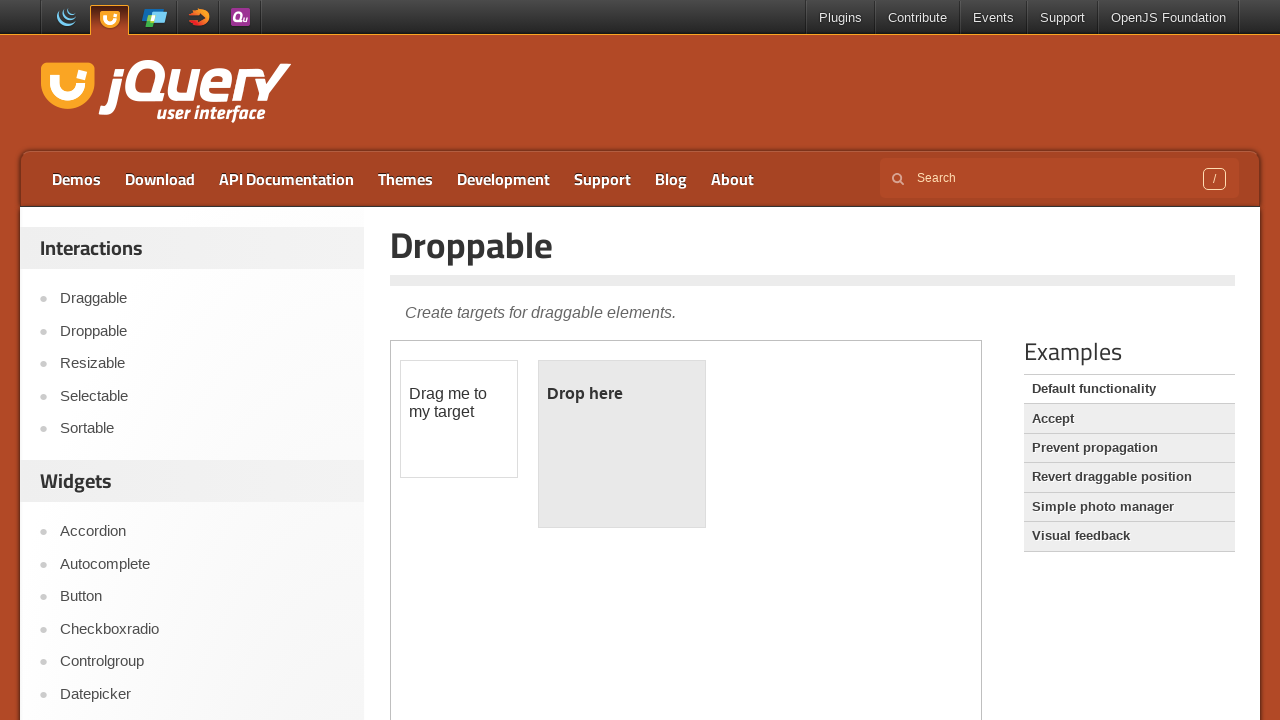

Located draggable element
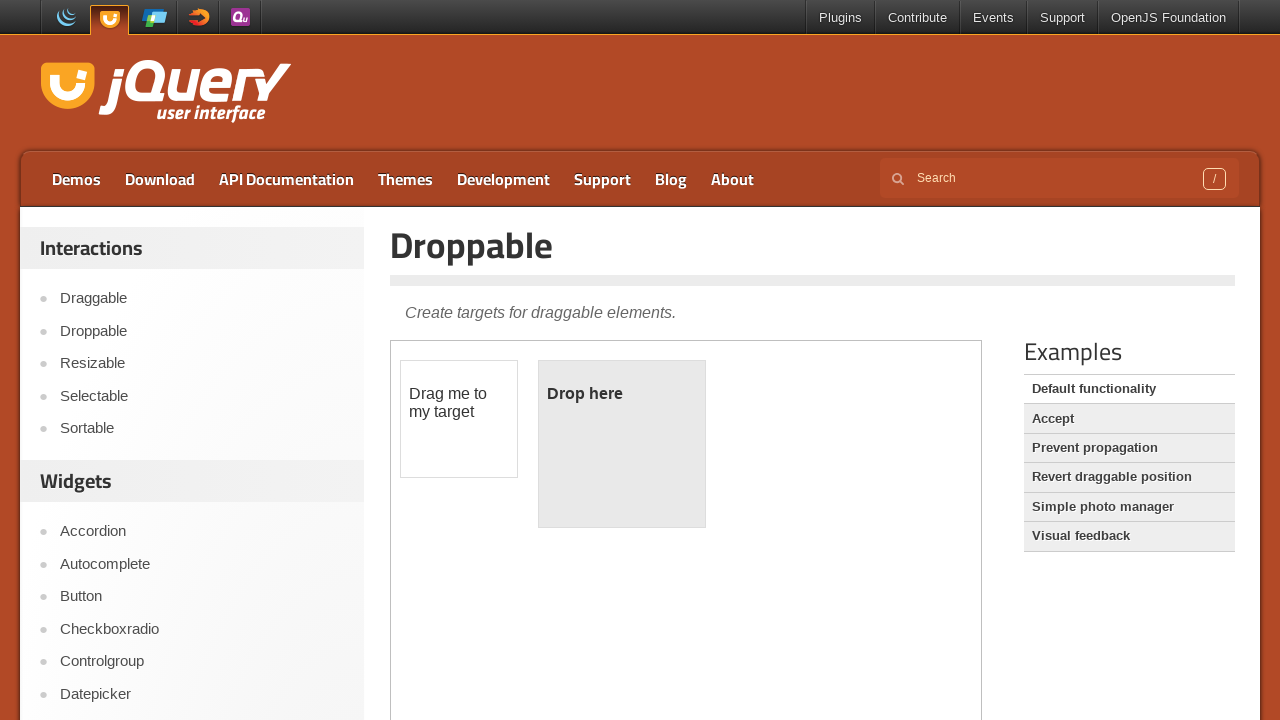

Located droppable target element
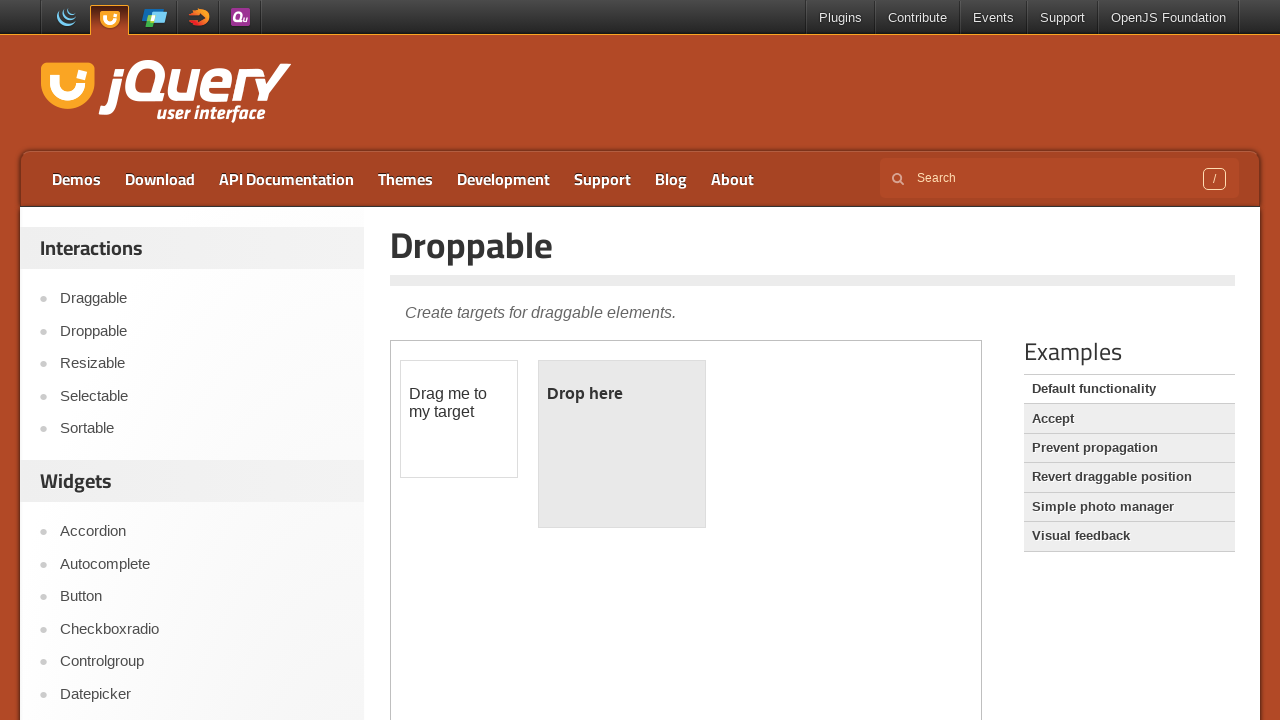

Dragged element onto drop target at (622, 444)
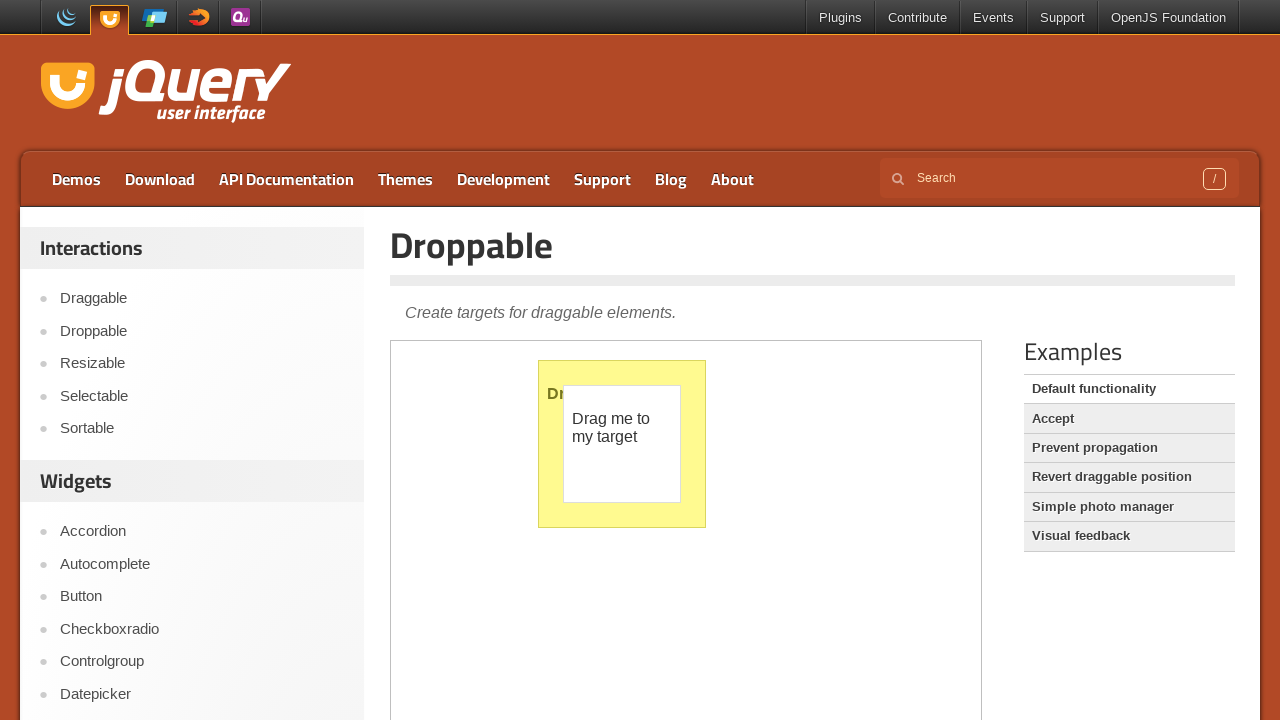

Clicked Demos link to navigate back to demos page at (76, 179) on text=Demos
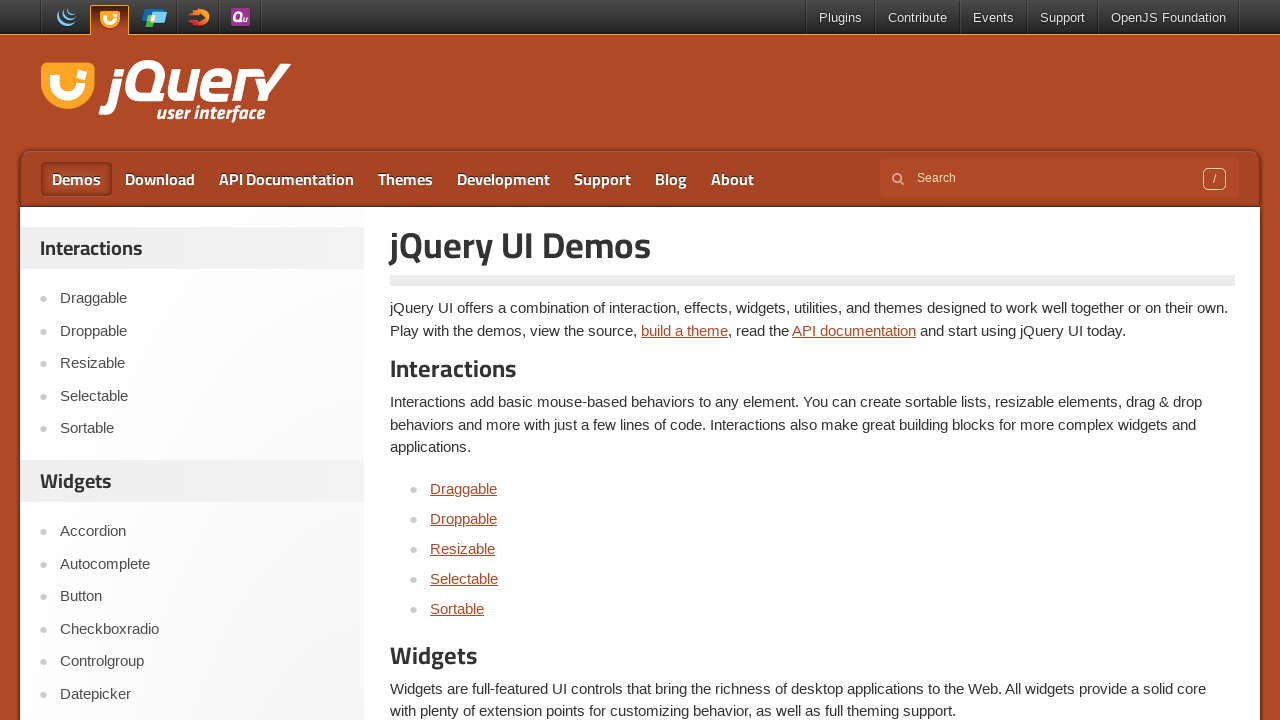

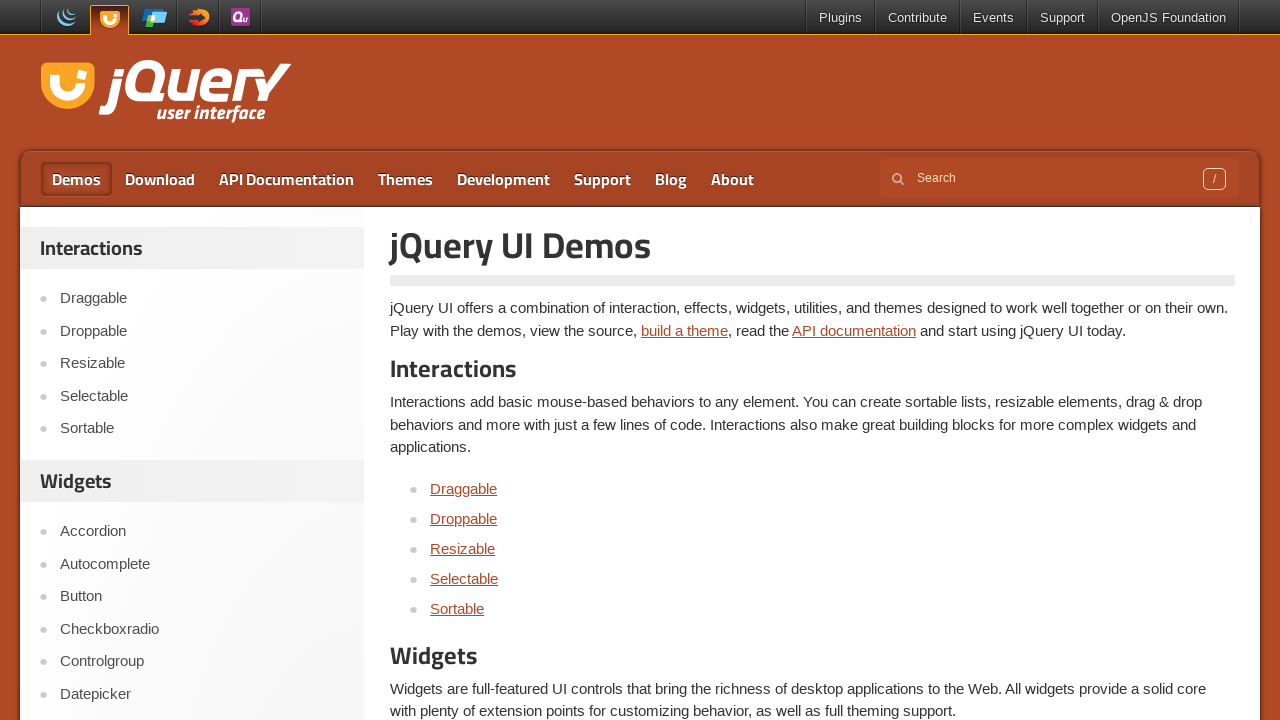